Tests an e-commerce shopping flow by adding specific vegetable items (Cucumber, Brocolli, Beetroot) to cart, proceeding to checkout, applying a promo code, and verifying the promo is applied successfully.

Starting URL: https://rahulshettyacademy.com/seleniumPractise/

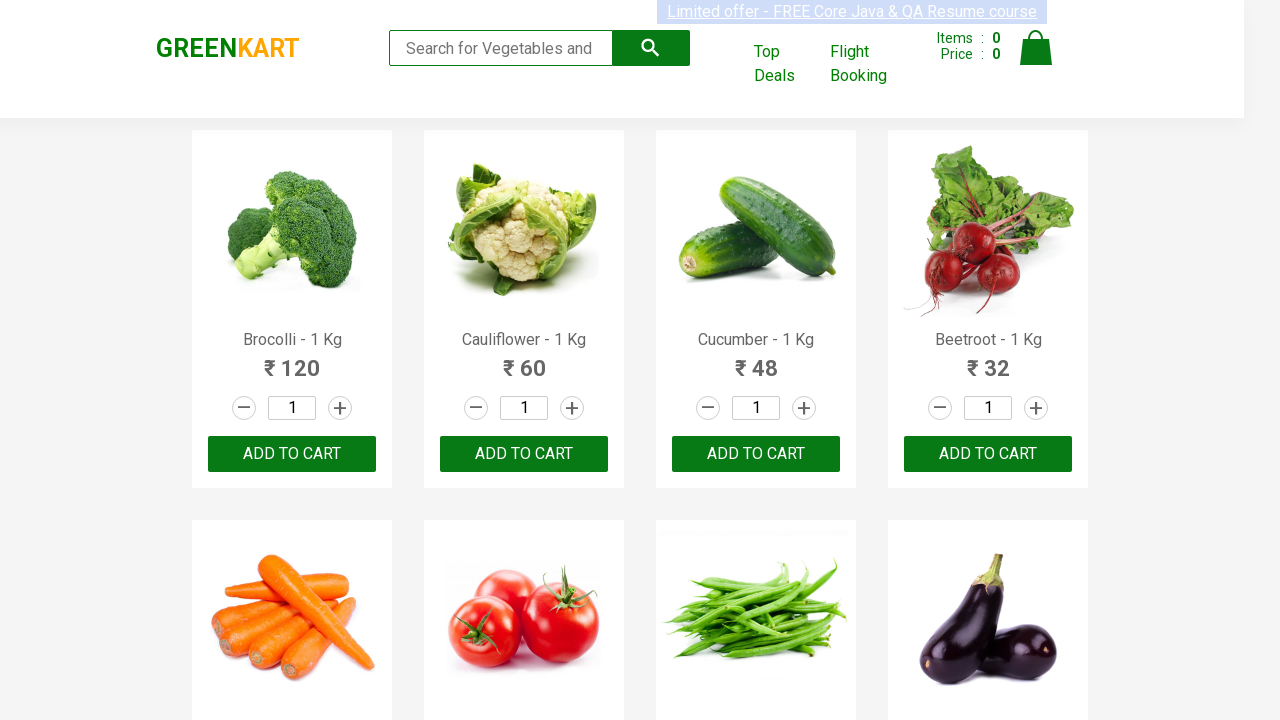

Waited for product names to load
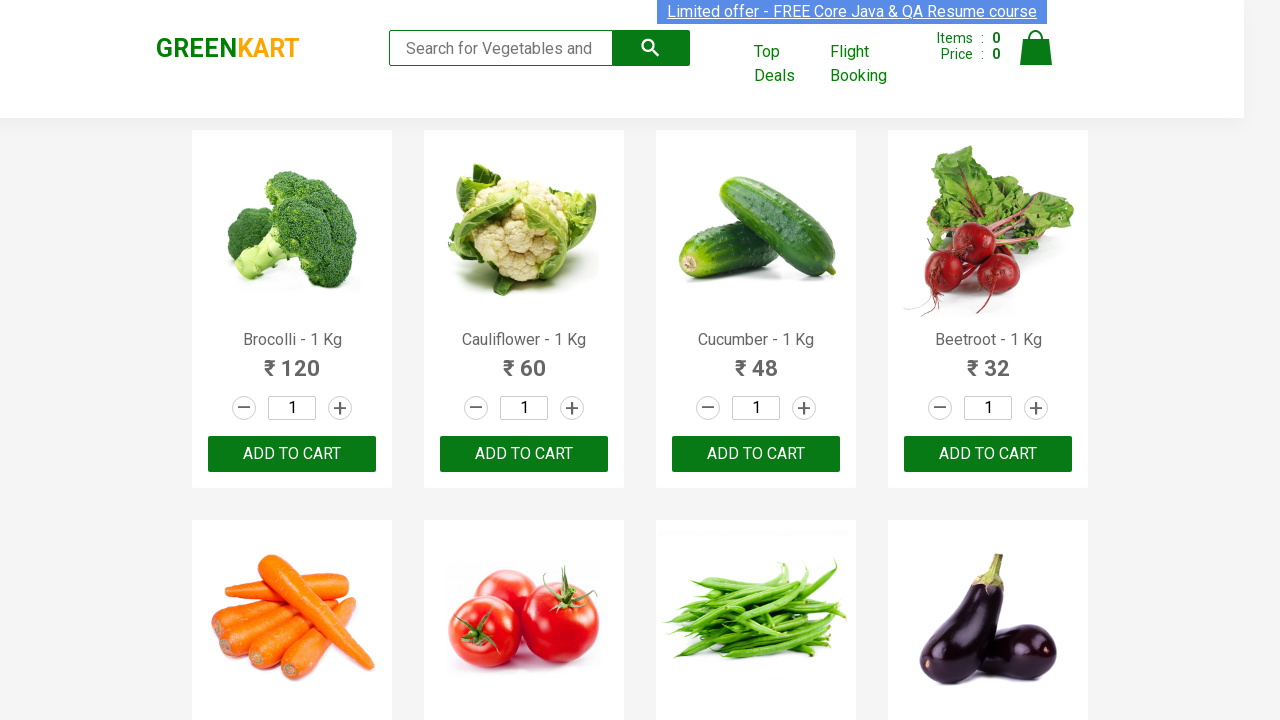

Retrieved all product name elements
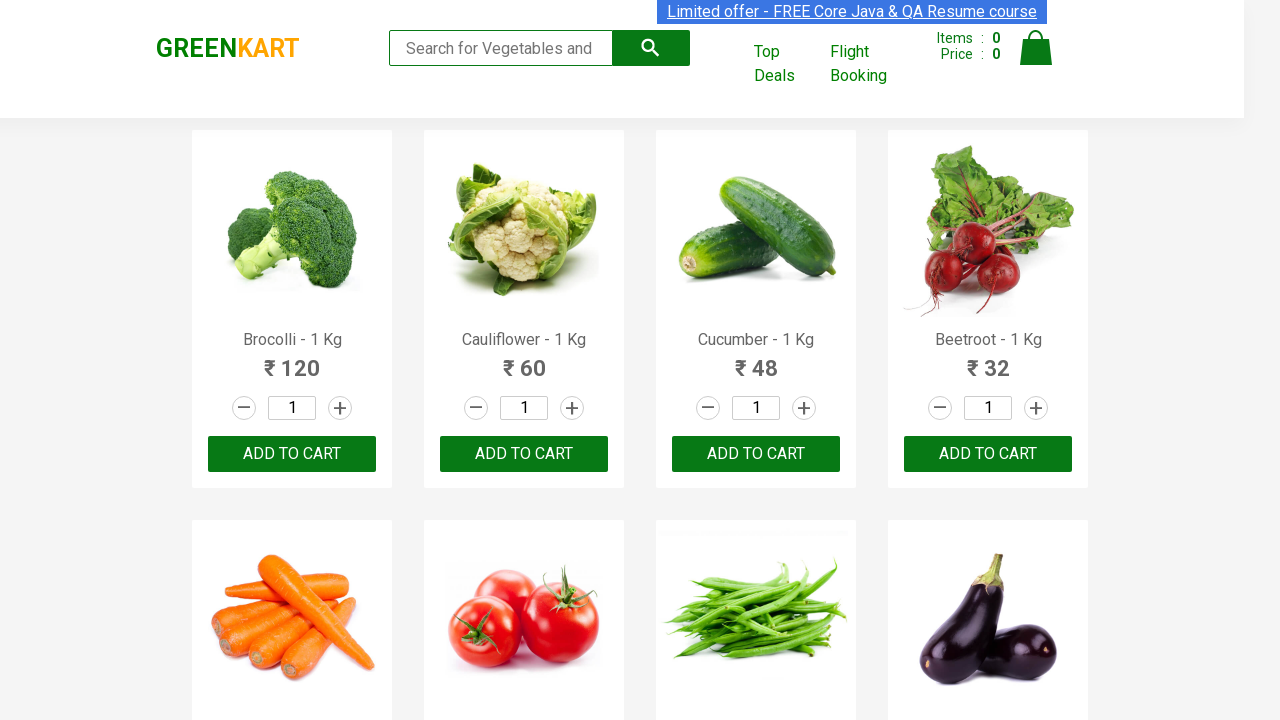

Retrieved all add to cart buttons
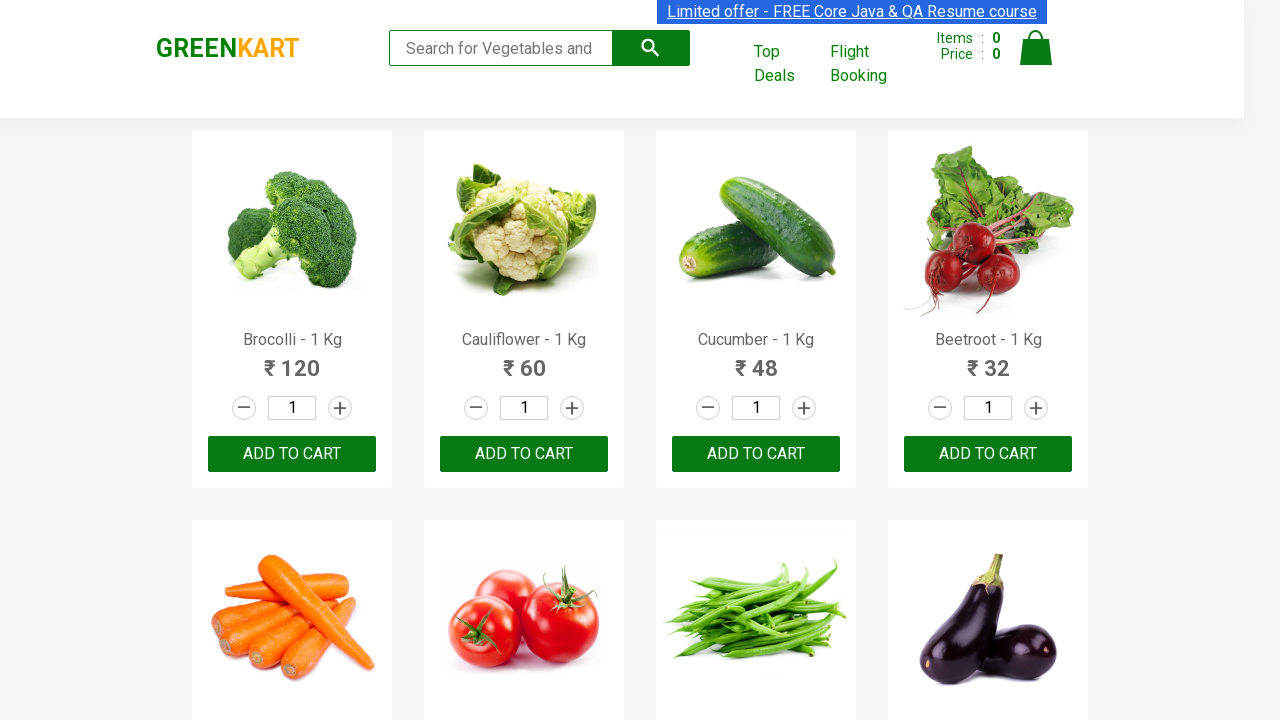

Added Brocolli to cart at (292, 454) on xpath=//div[@class='product-action']/button >> nth=0
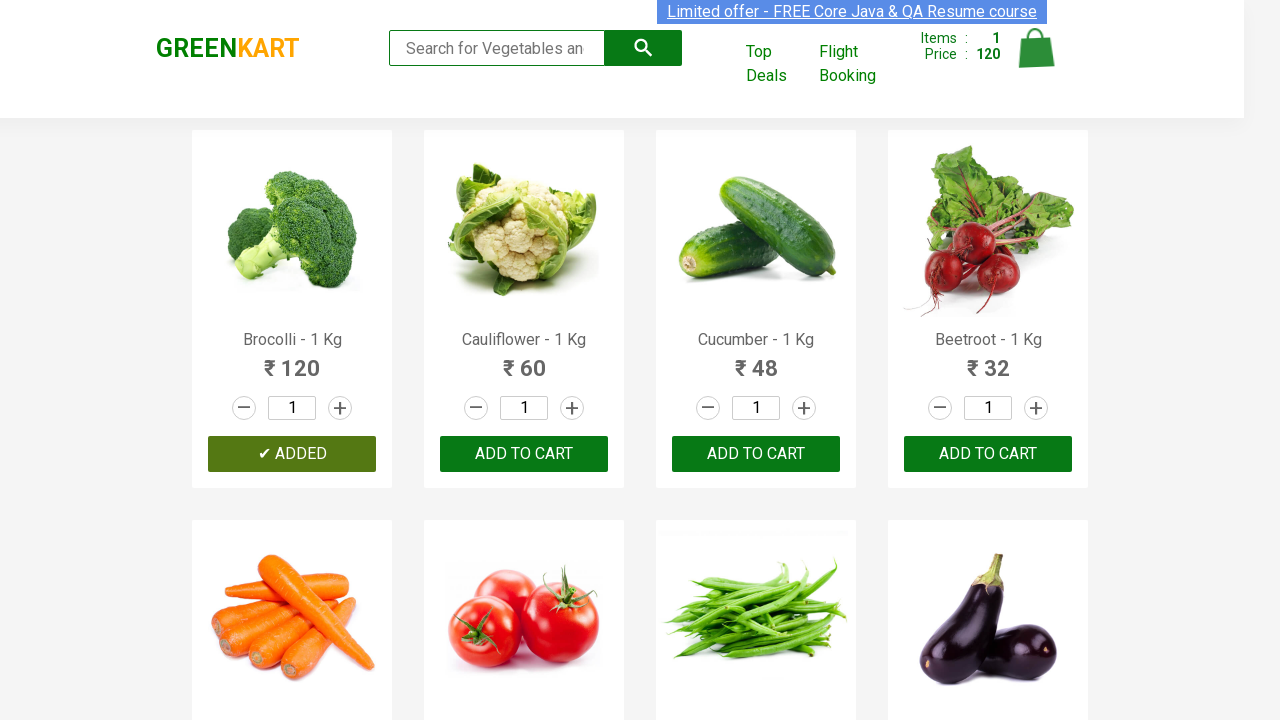

Added Cucumber to cart at (756, 454) on xpath=//div[@class='product-action']/button >> nth=2
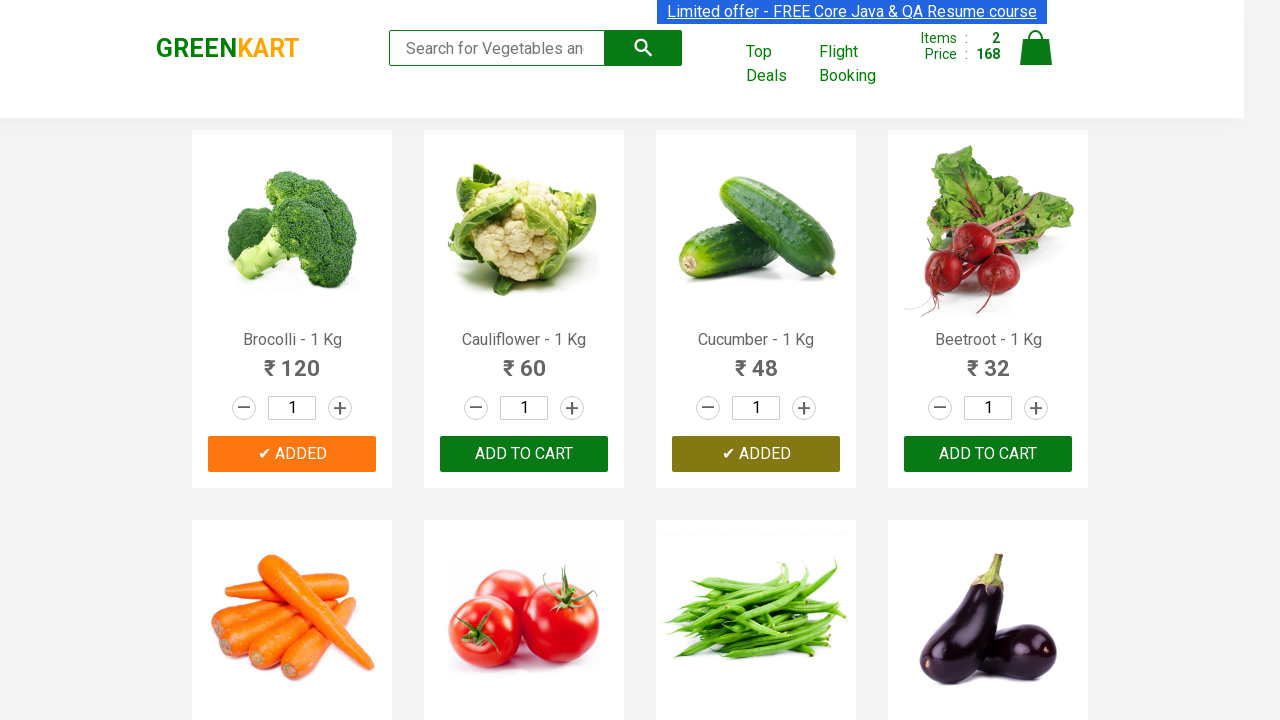

Added Beetroot to cart at (988, 454) on xpath=//div[@class='product-action']/button >> nth=3
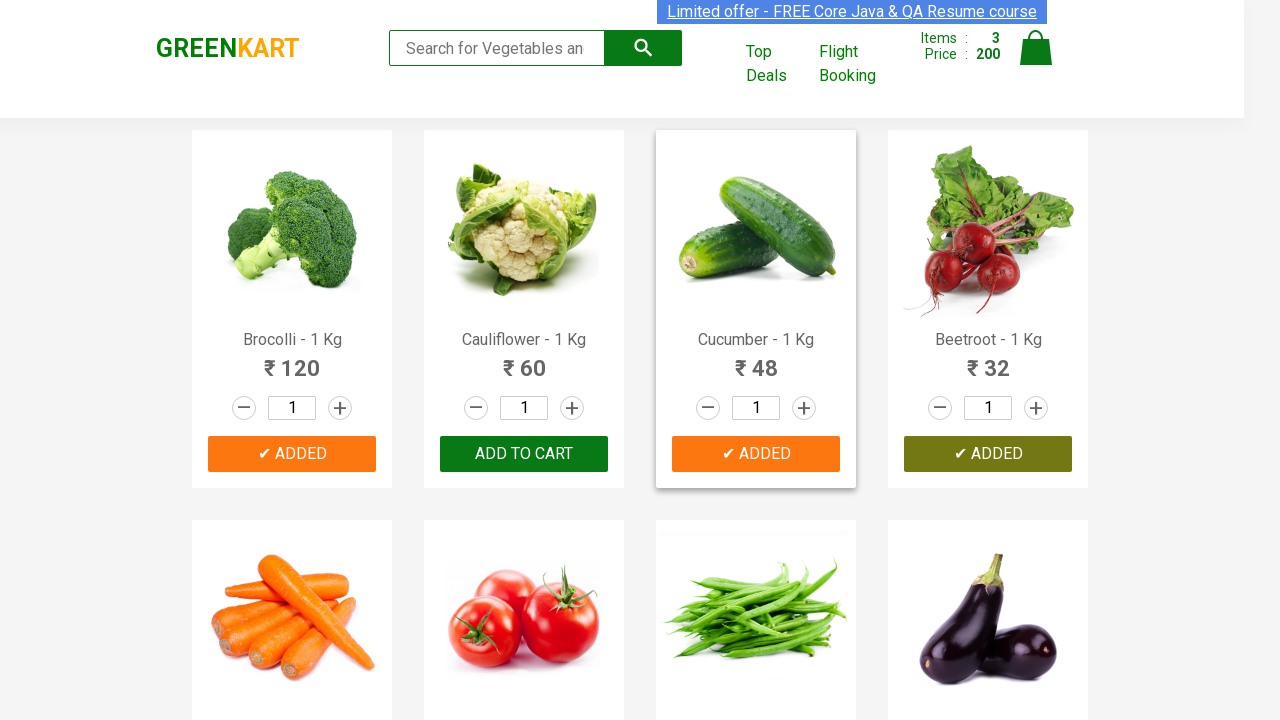

Clicked on cart icon at (1036, 48) on img[alt='Cart']
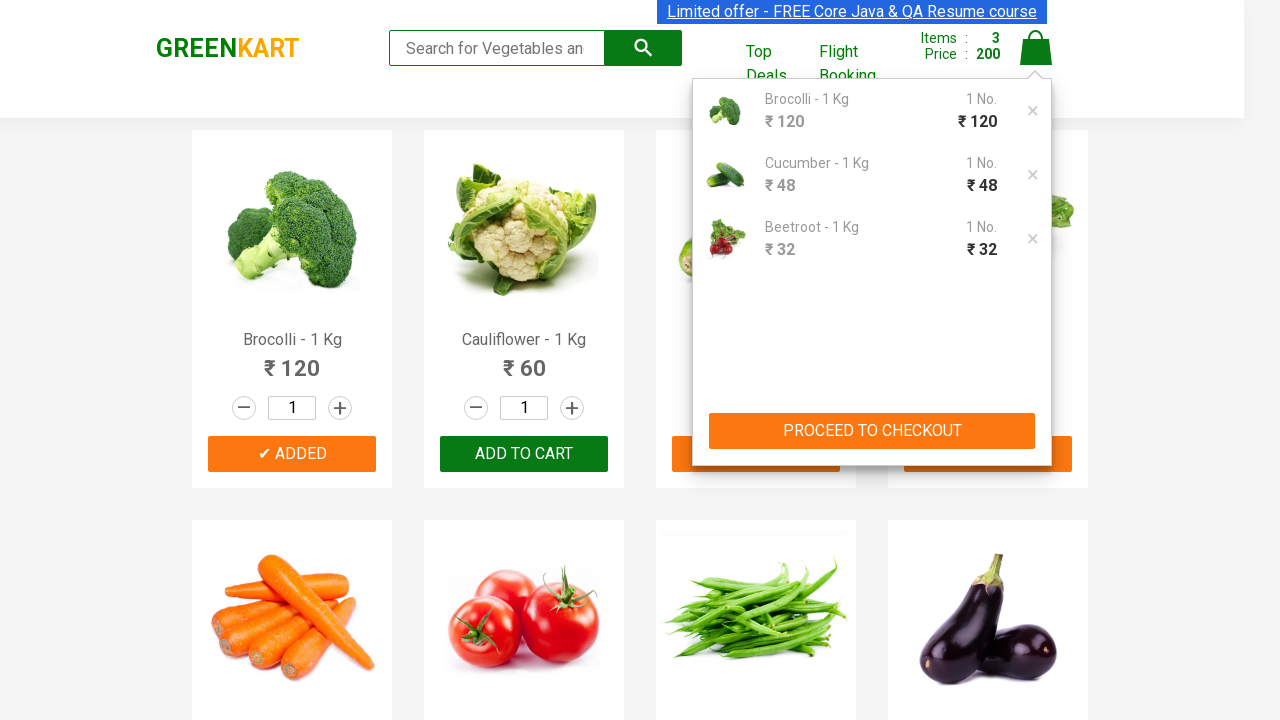

Clicked 'PROCEED TO CHECKOUT' button at (872, 431) on xpath=//button[contains(text(),'PROCEED TO CHECKOUT')]
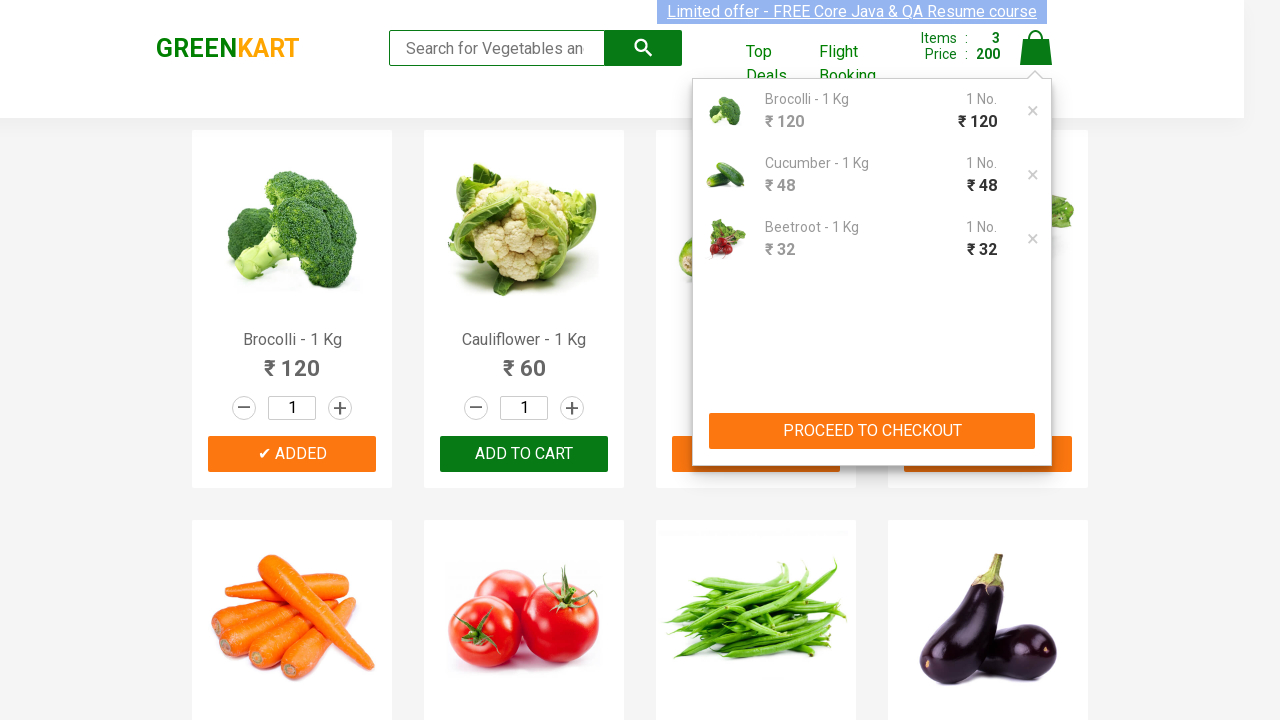

Promo code input field became visible
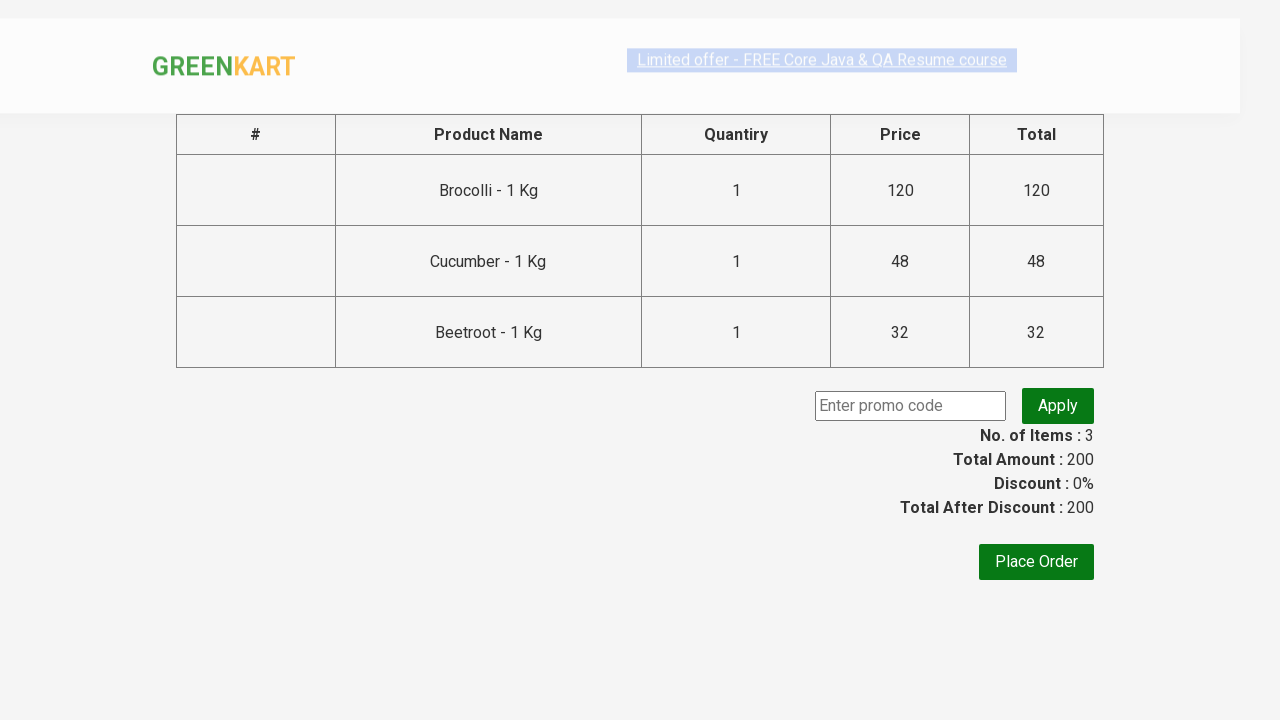

Entered promo code 'rahulshettyacademy' on input.promoCode
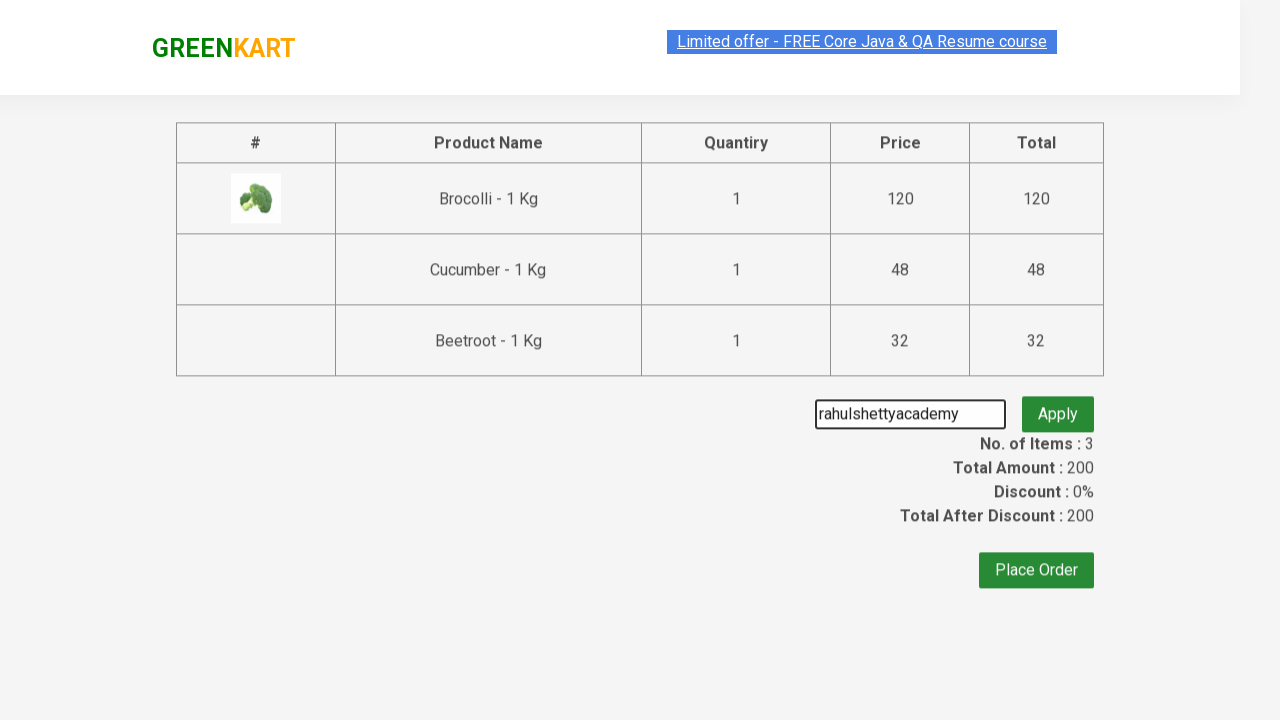

Clicked apply promo button at (1058, 406) on button.promoBtn
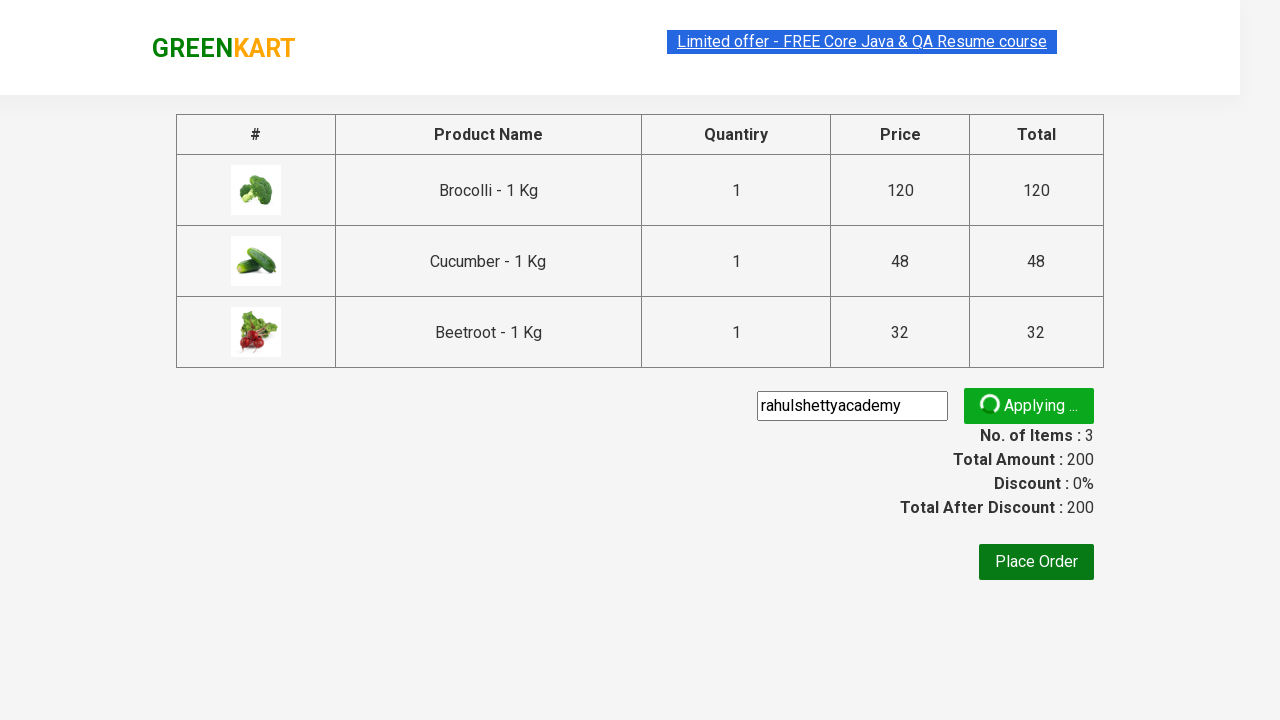

Promo code was successfully applied
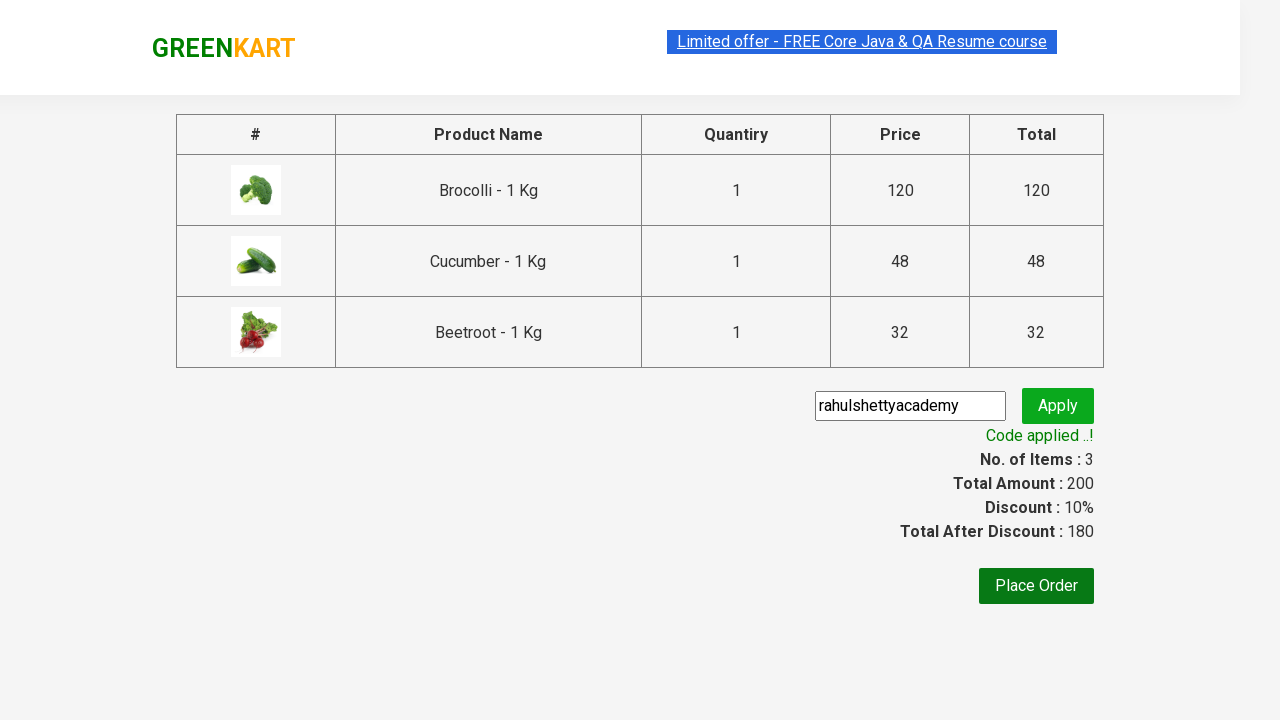

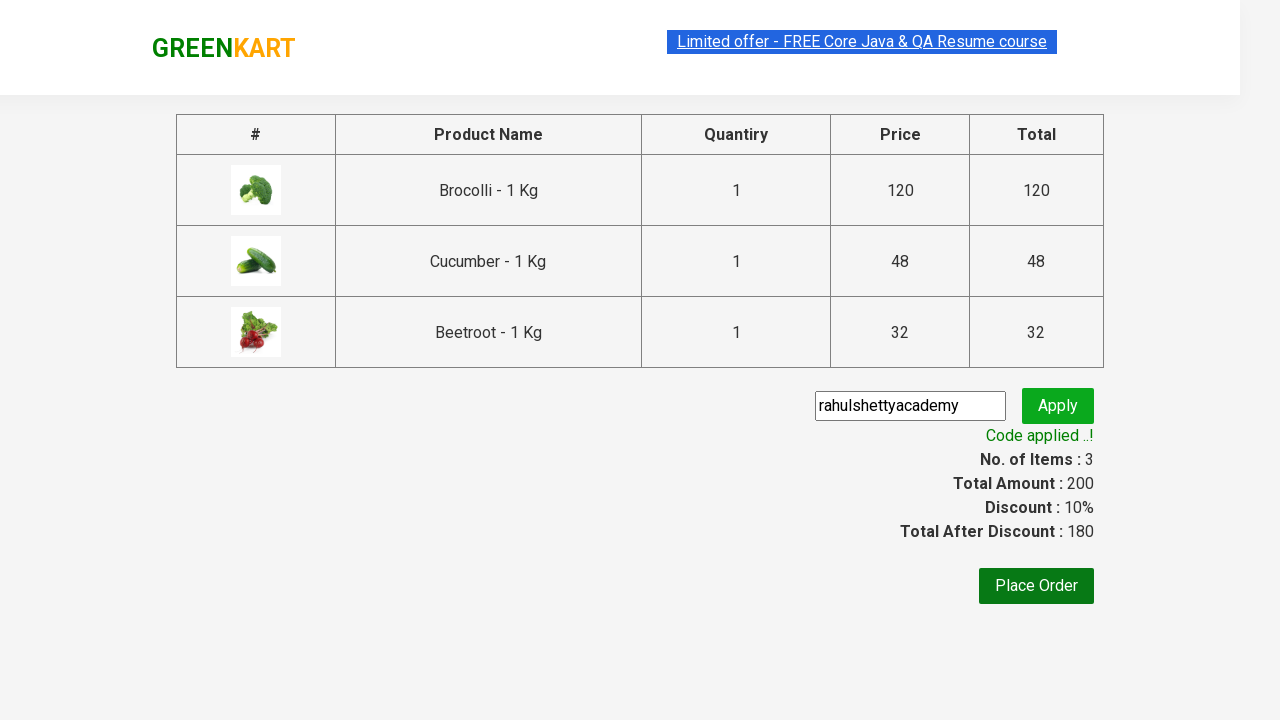